Simple test that navigates to 123greetings.com and maximizes the browser window

Starting URL: https://www.123greetings.com

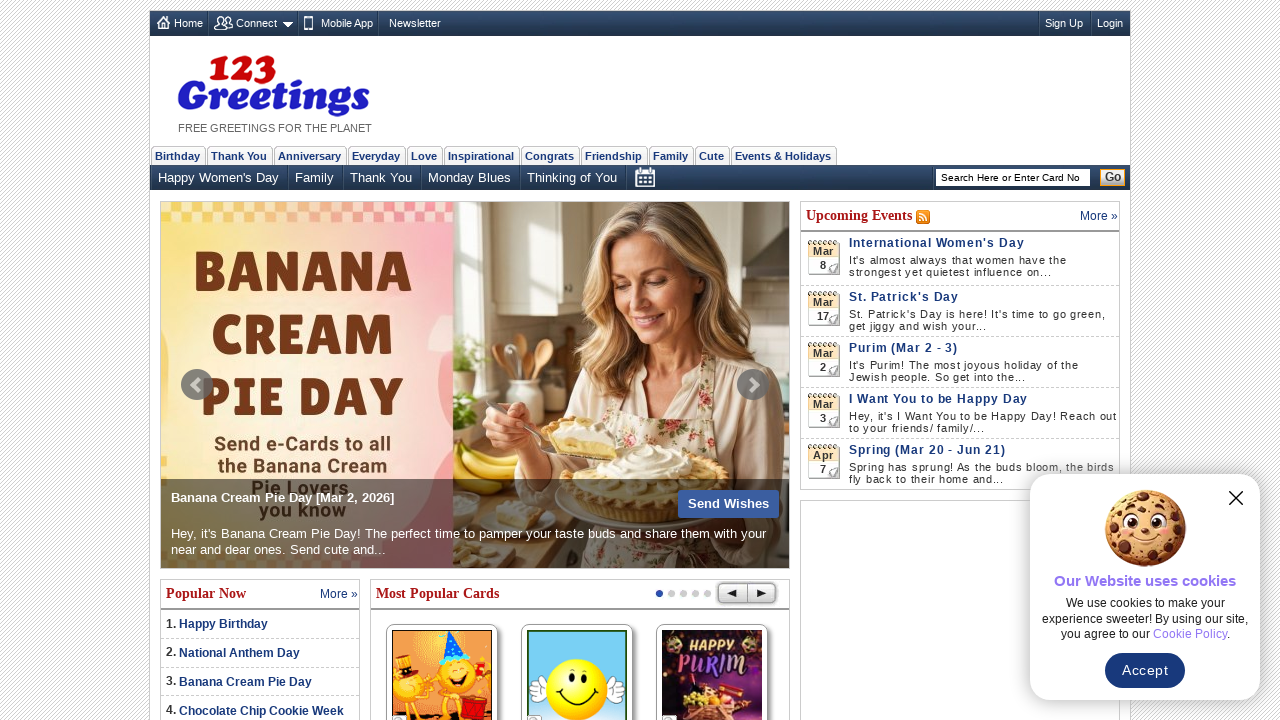

Page loaded - domcontentloaded state reached
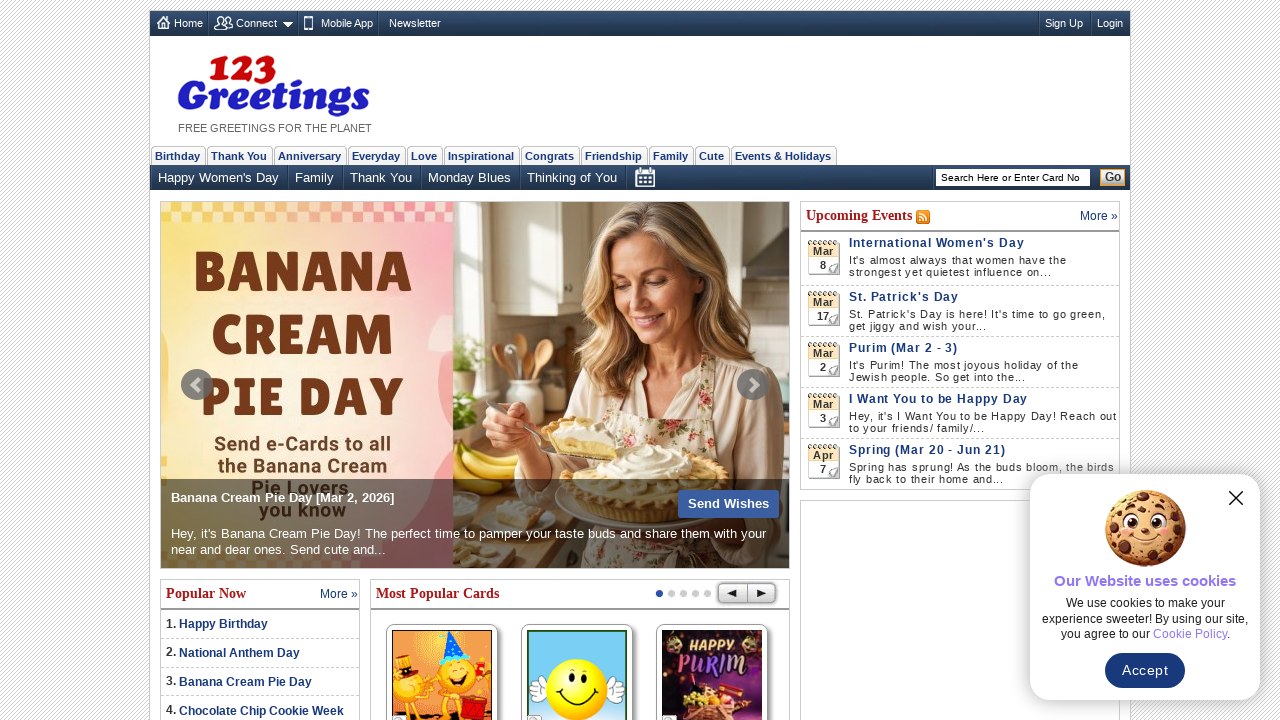

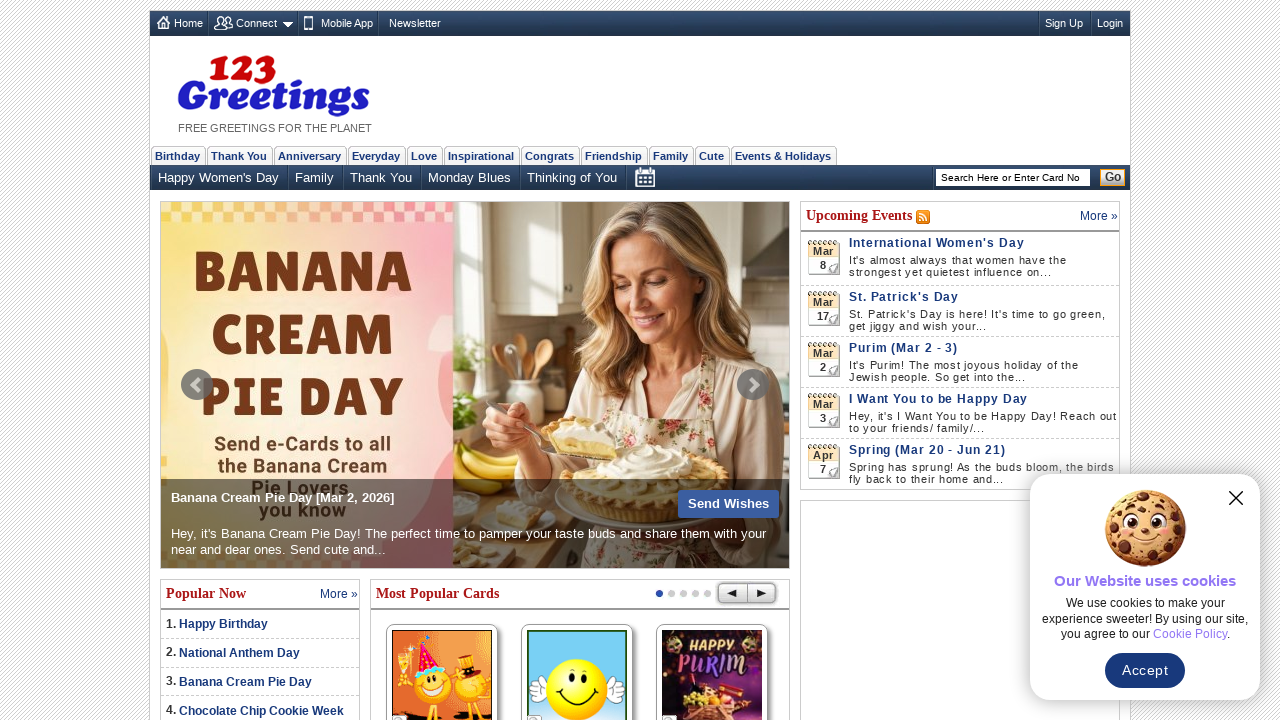